Tests a page with implicit wait by clicking a verify button and checking for a success message

Starting URL: http://suninjuly.github.io/wait1.html

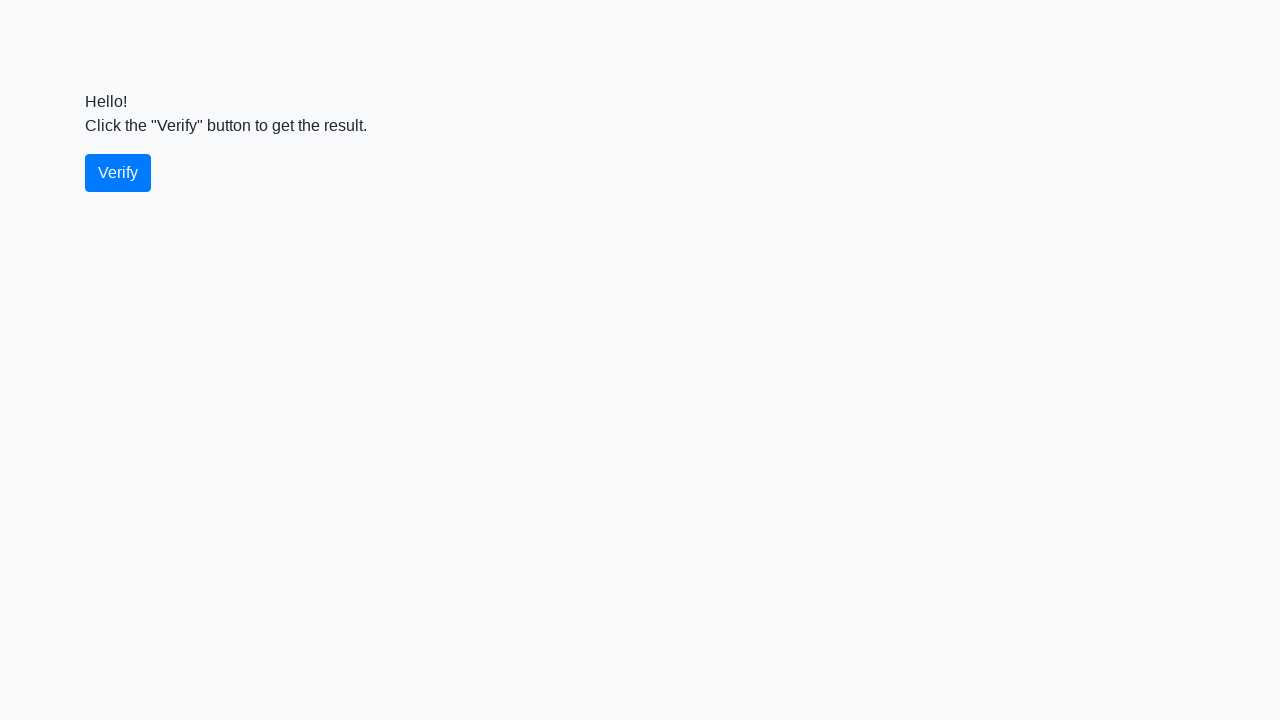

Clicked the verify button at (118, 173) on #verify
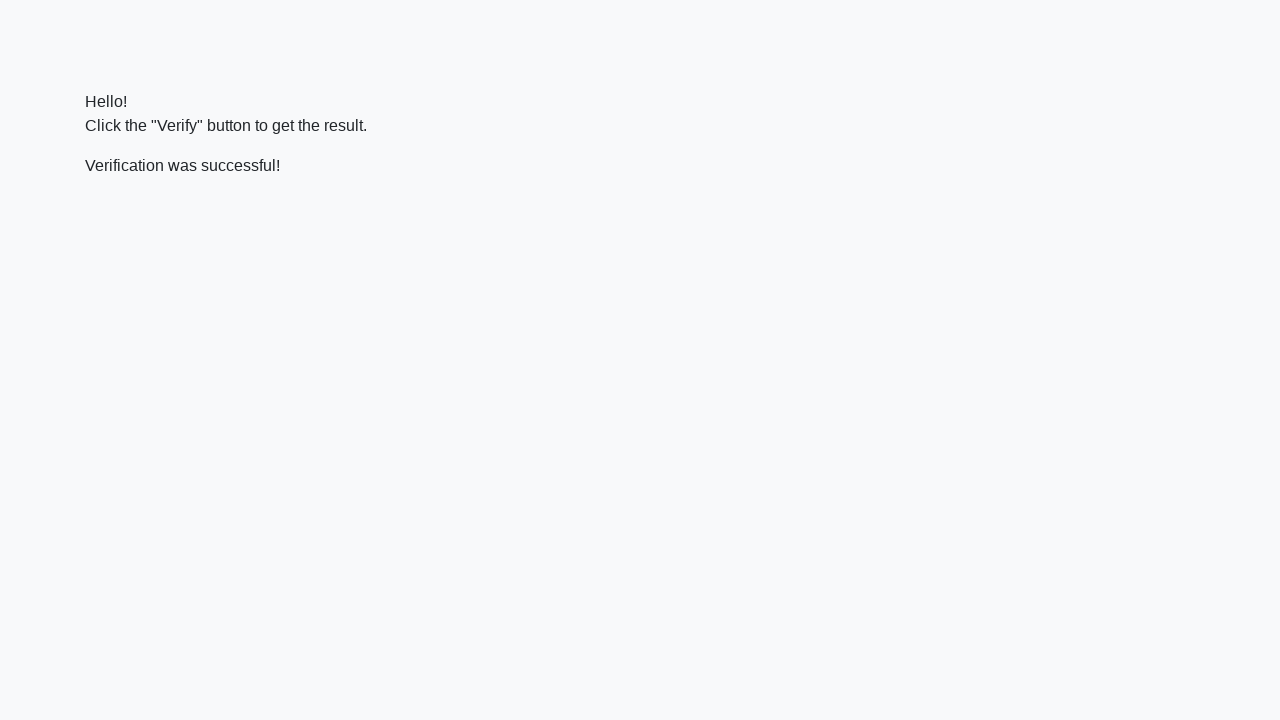

Located the verify message element
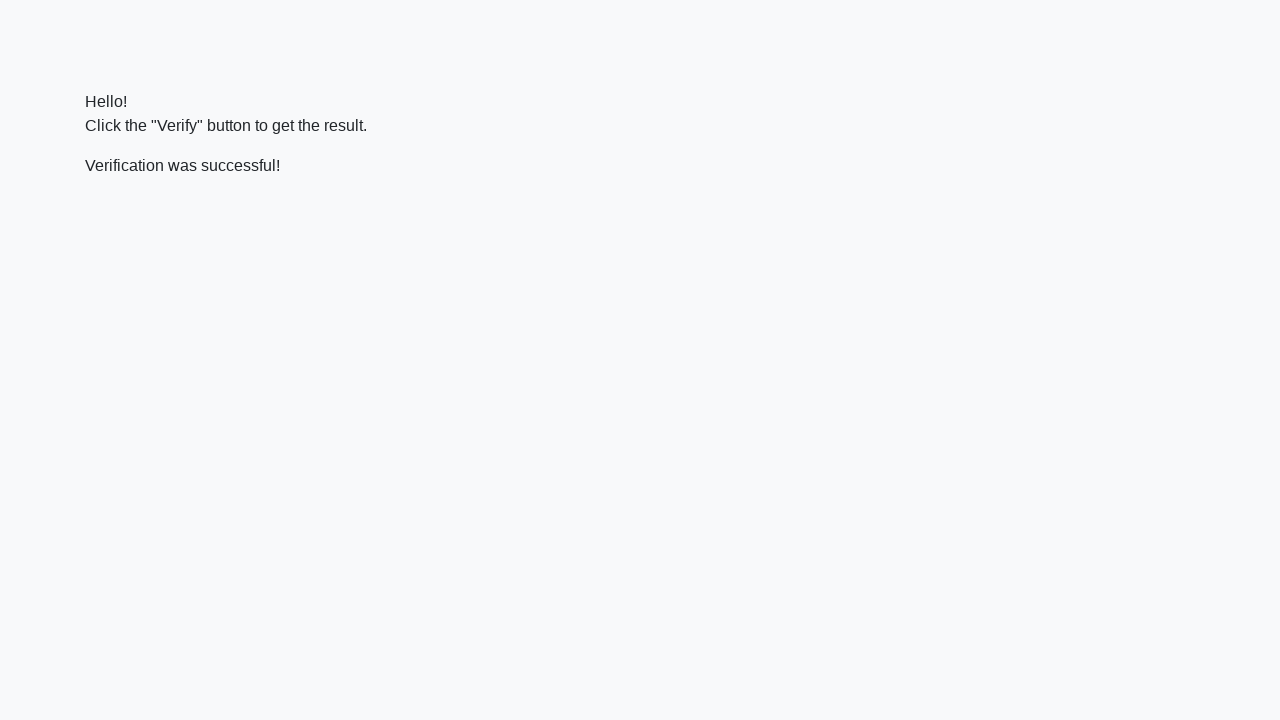

Waited for the verify message to appear
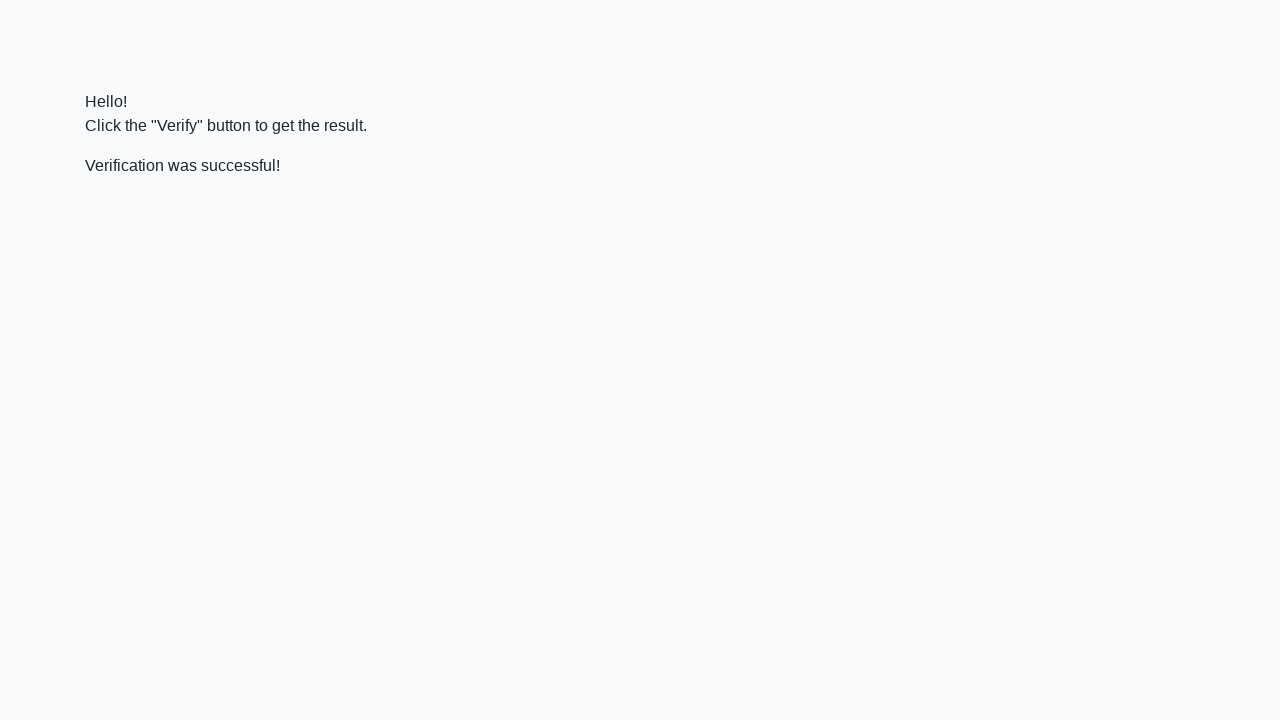

Verified that 'successful' text is present in the message
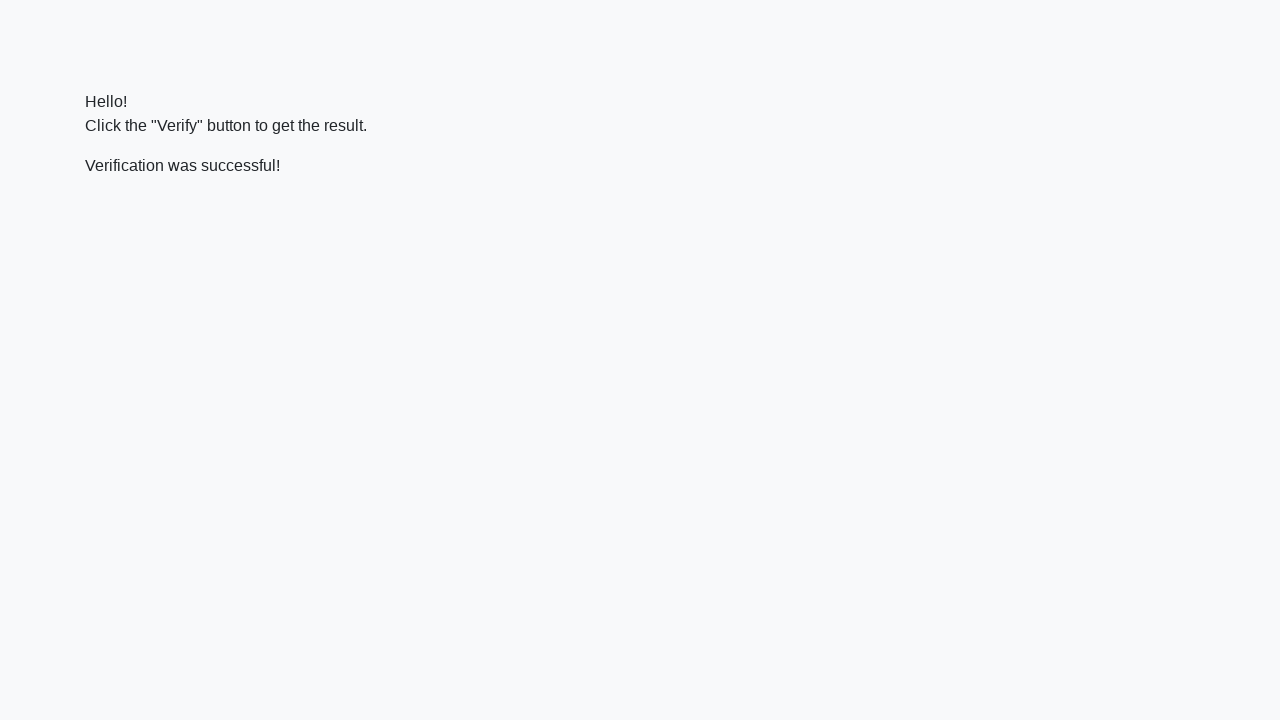

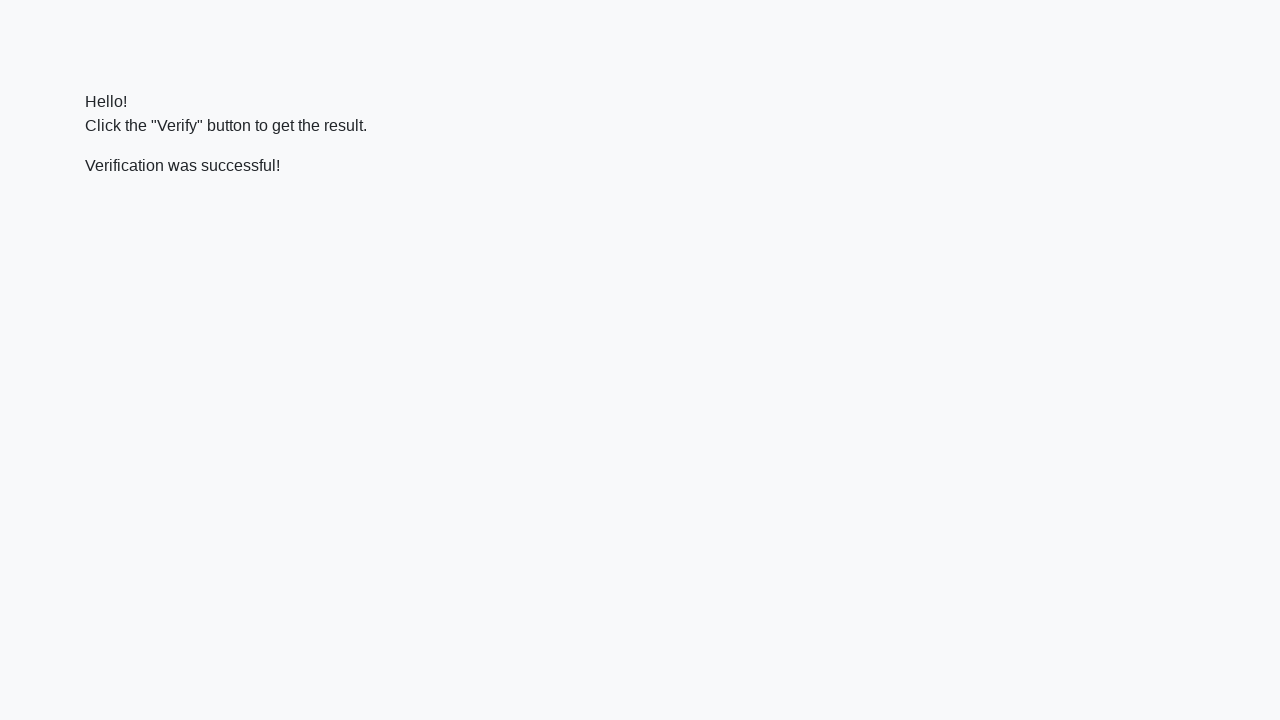